Tests handling of JavaScript prompt alerts by clicking a button to trigger a prompt, entering text into it, and accepting the alert

Starting URL: https://demoqa.com/alerts

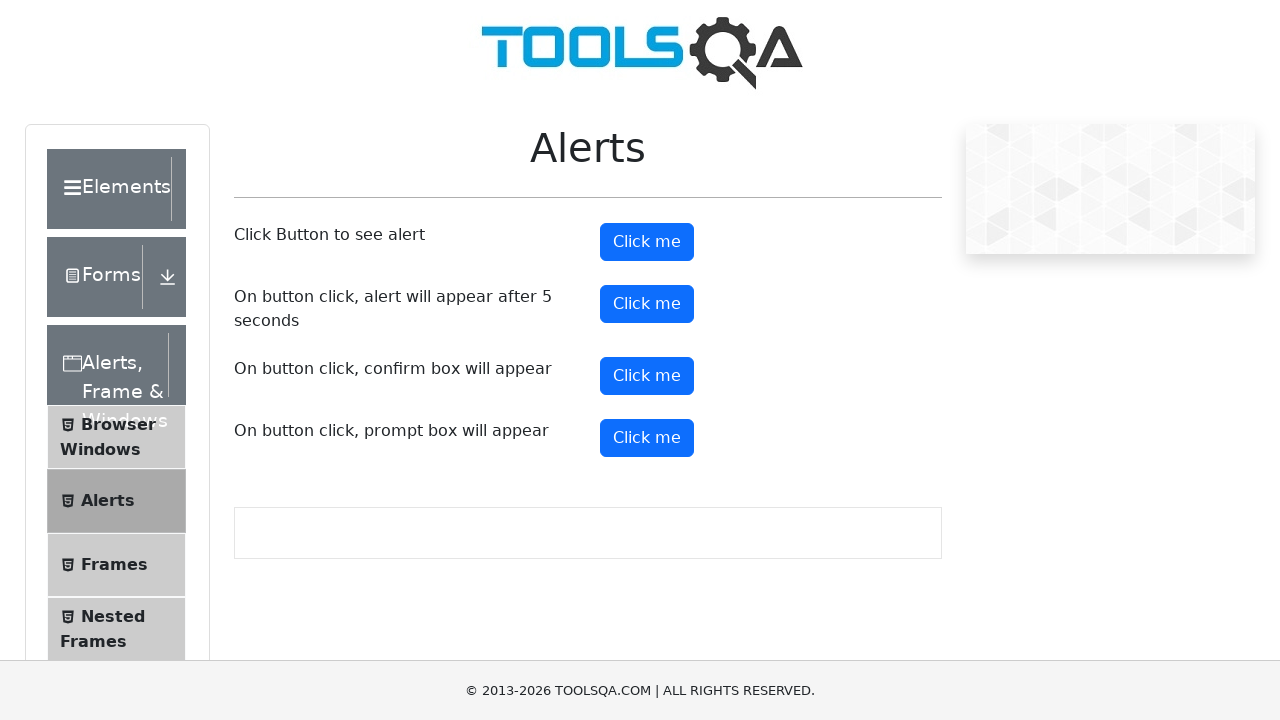

Located the prompt button element
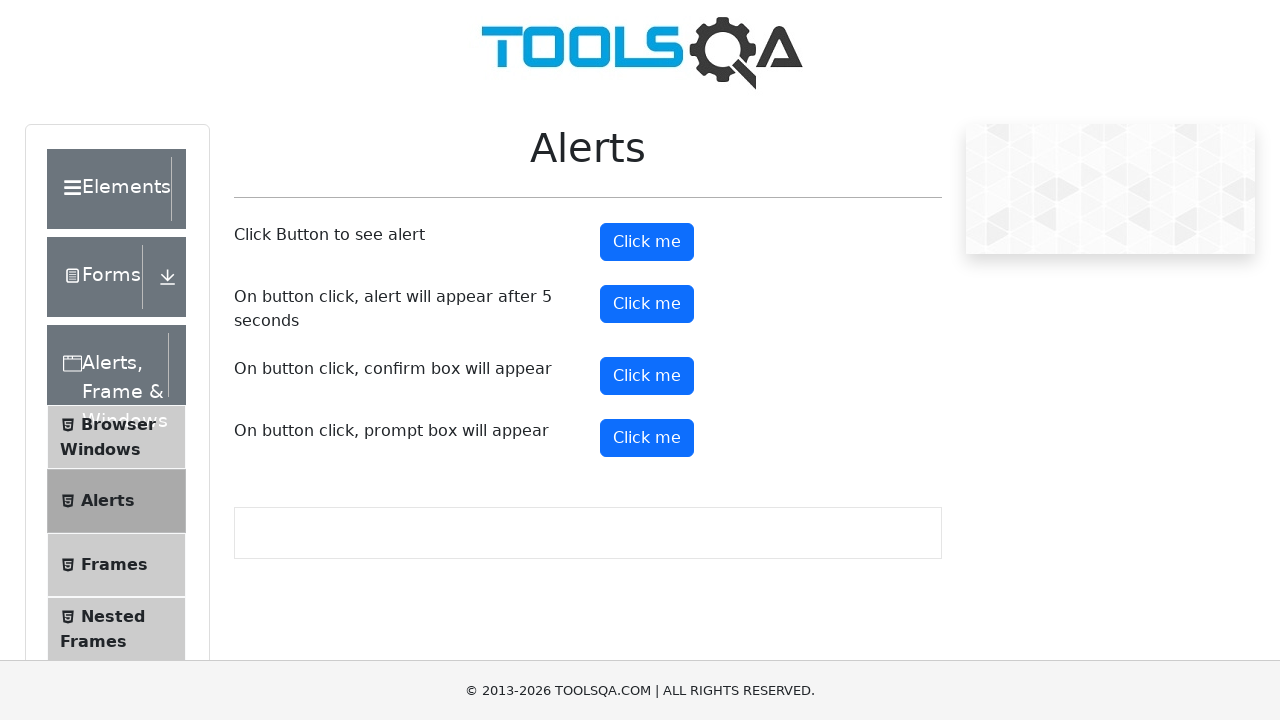

Scrolled prompt button into view
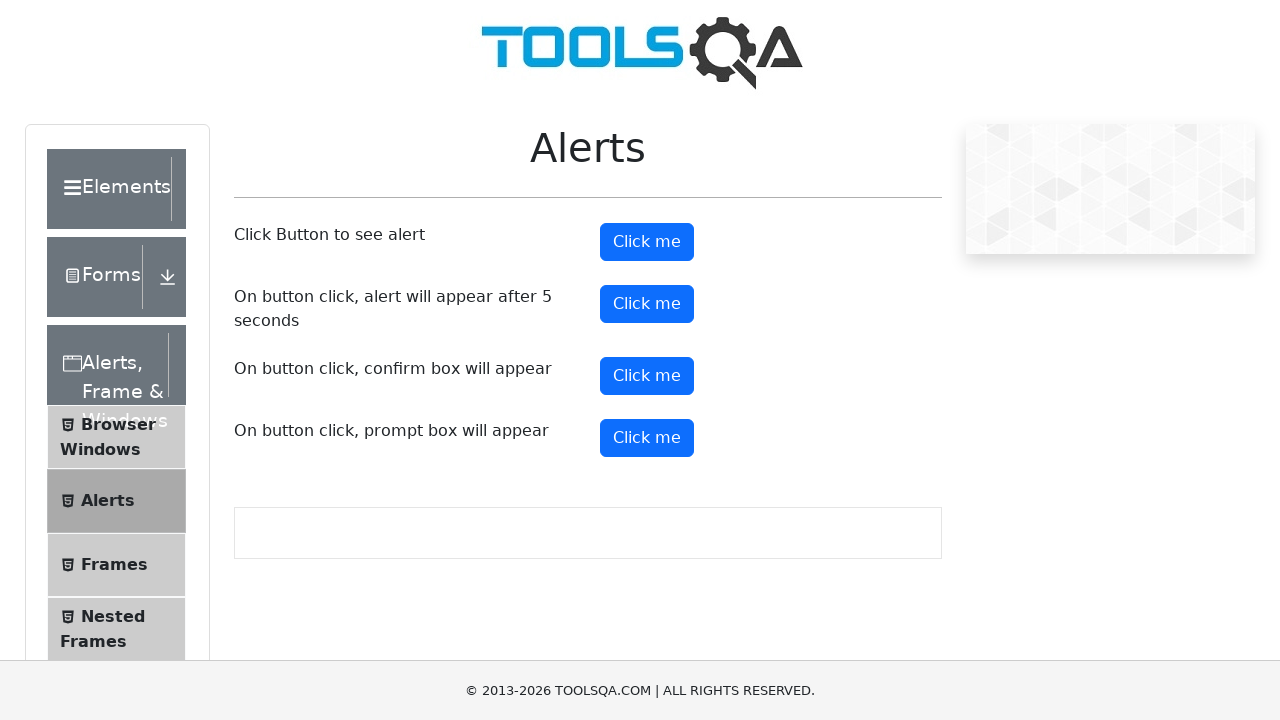

Clicked prompt button to trigger the alert at (647, 438) on button#promtButton
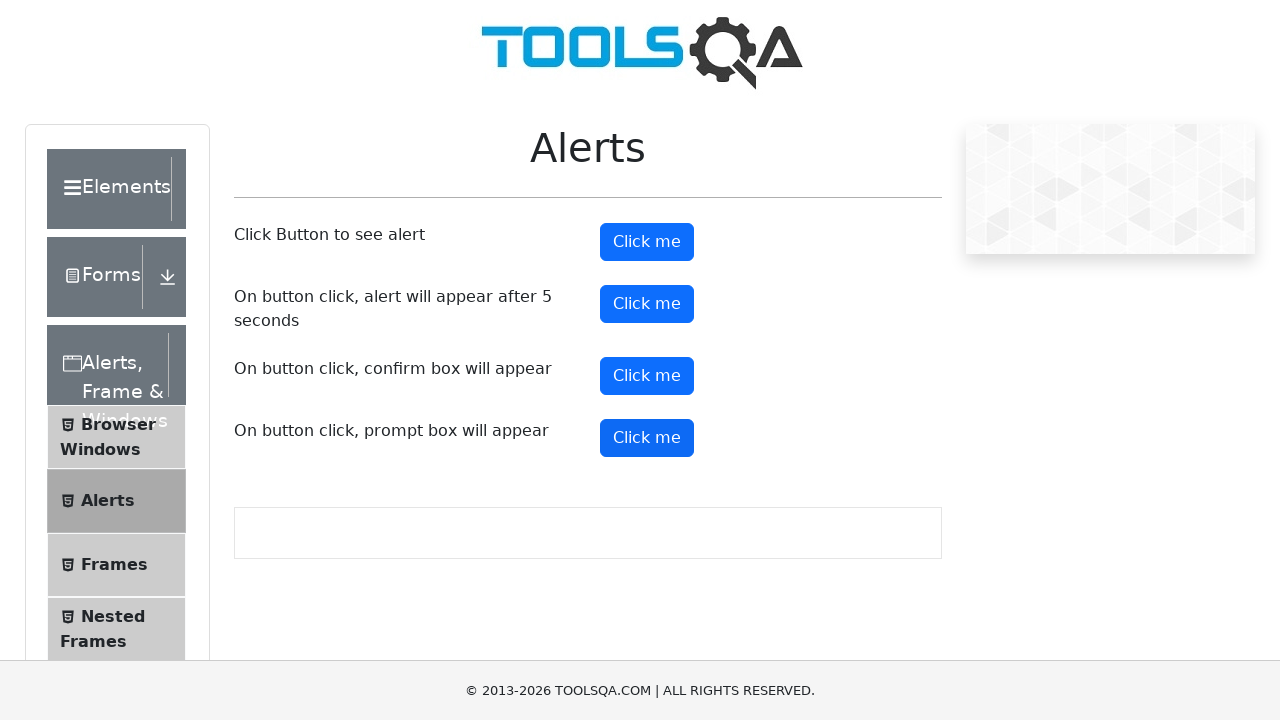

Registered dialog handler to accept prompts with text 'Piyush Verma'
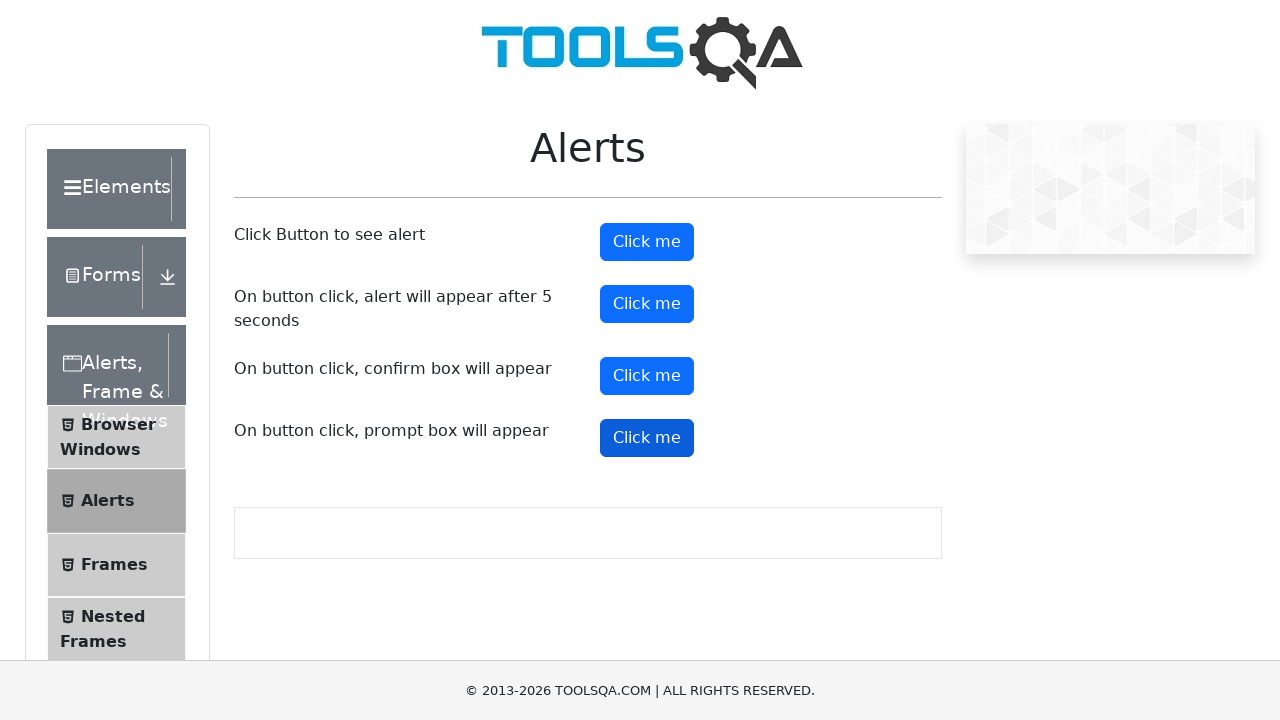

Waited 1 second for result to appear after accepting the prompt
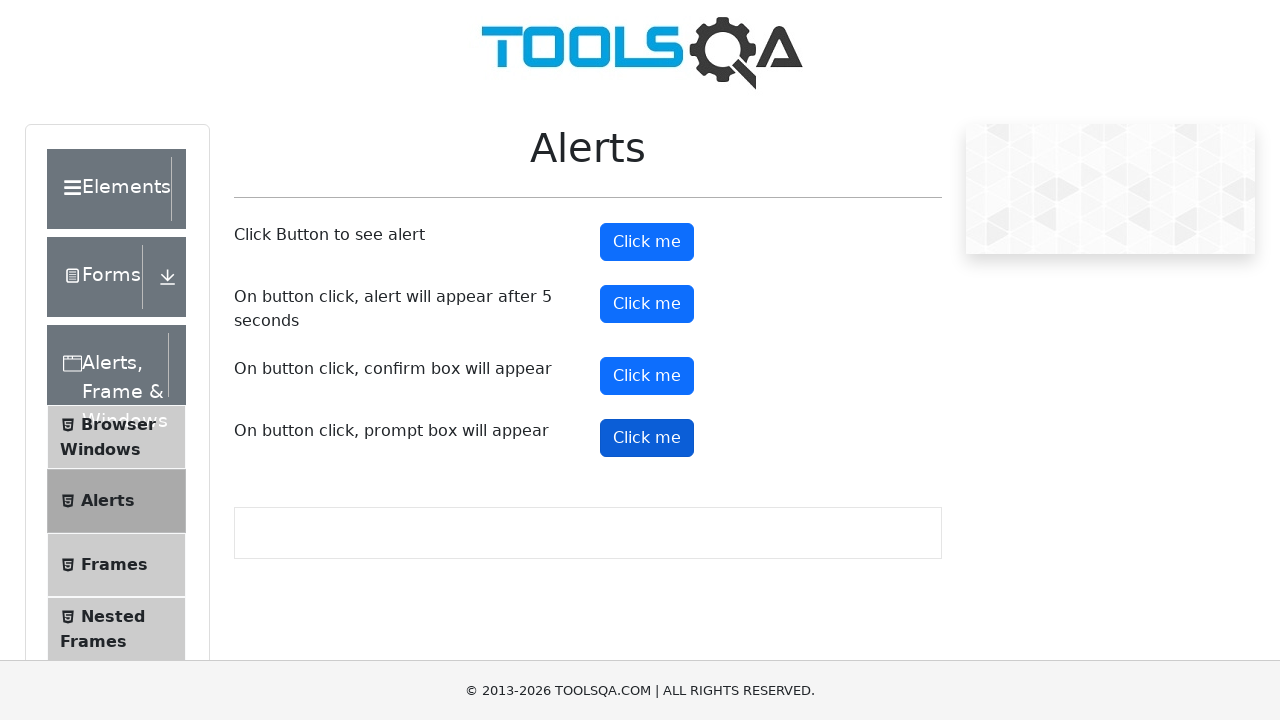

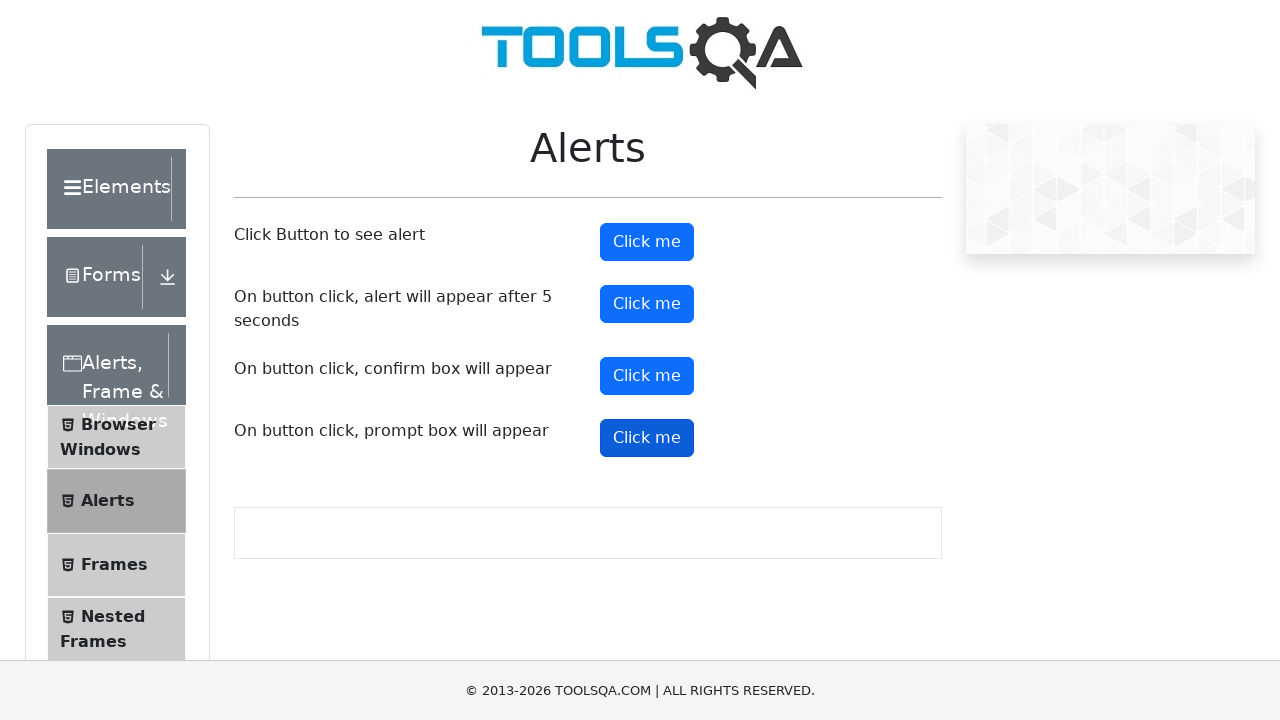